Tests scrolling to form elements and filling in name and date fields on a scroll practice page

Starting URL: https://formy-project.herokuapp.com/scroll

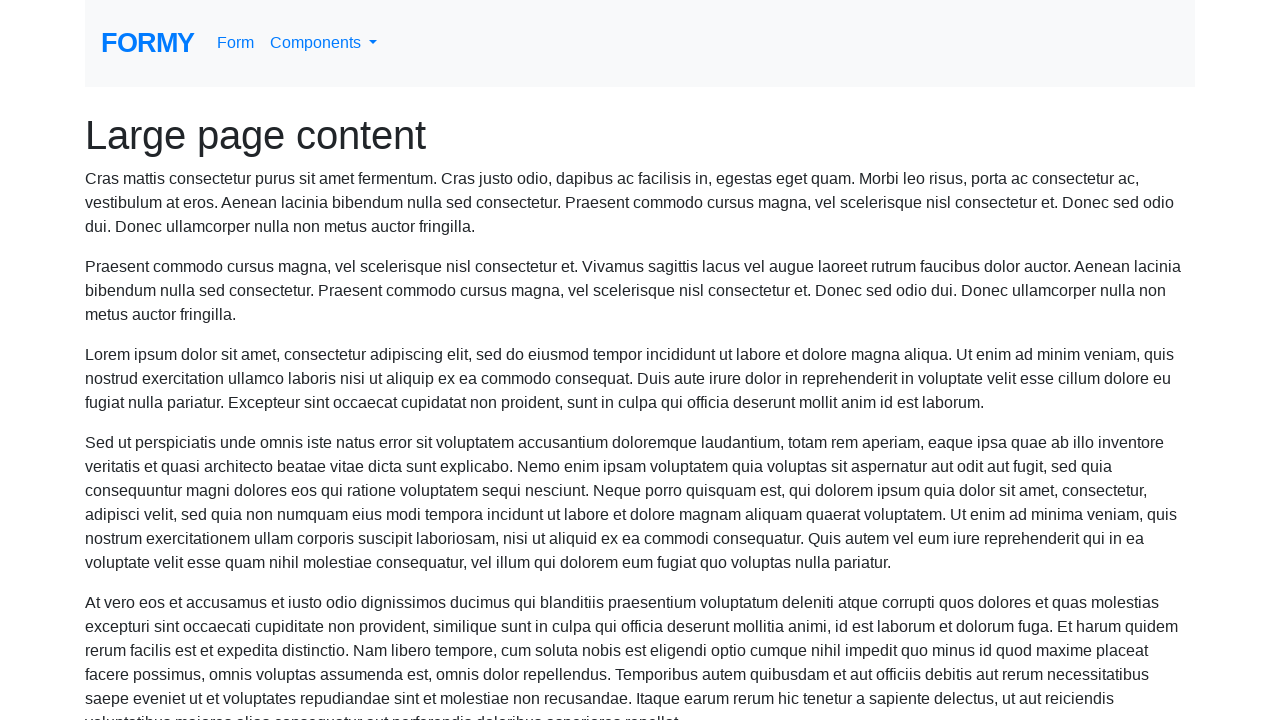

Located the name field element
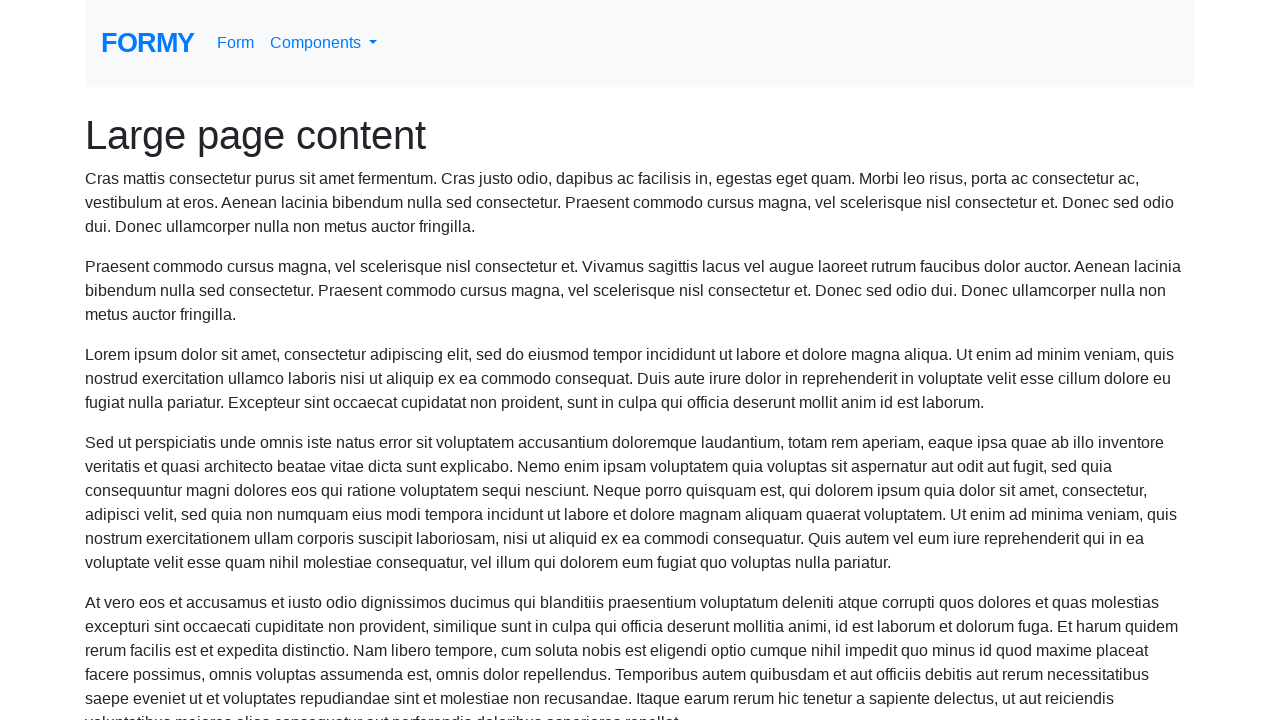

Scrolled to the name field
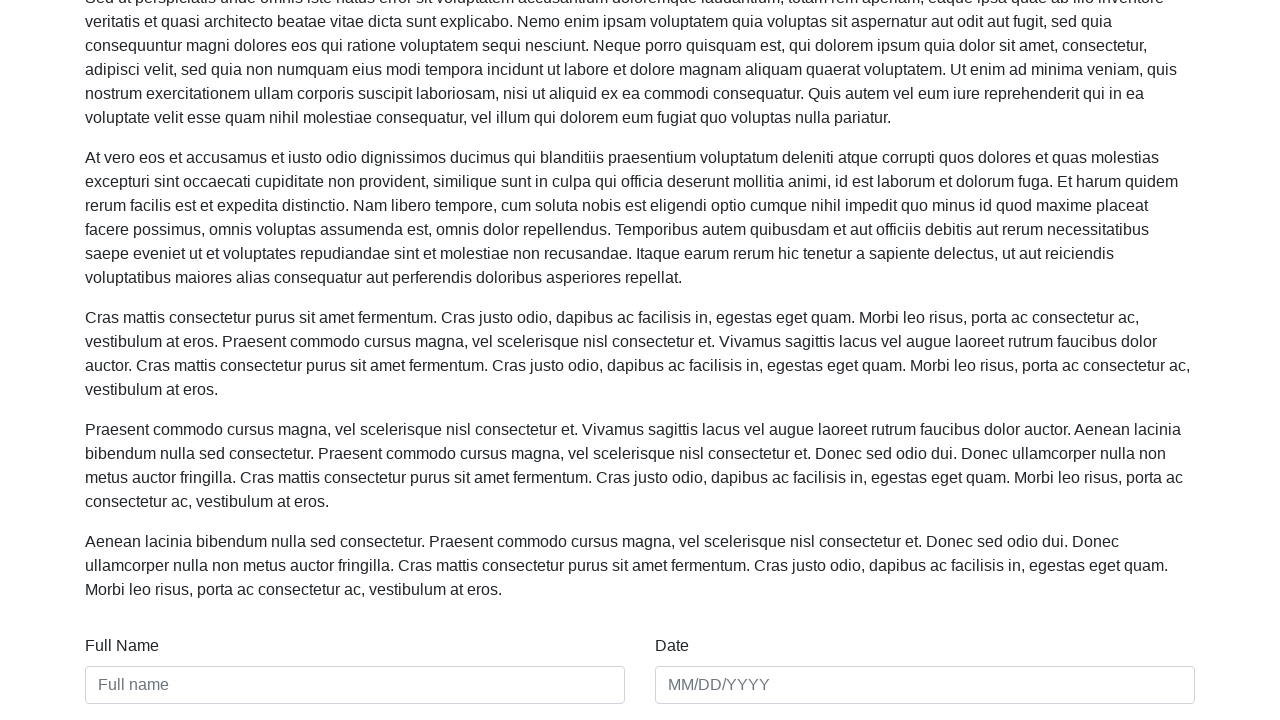

Filled name field with 'Marcus Chen' on #name
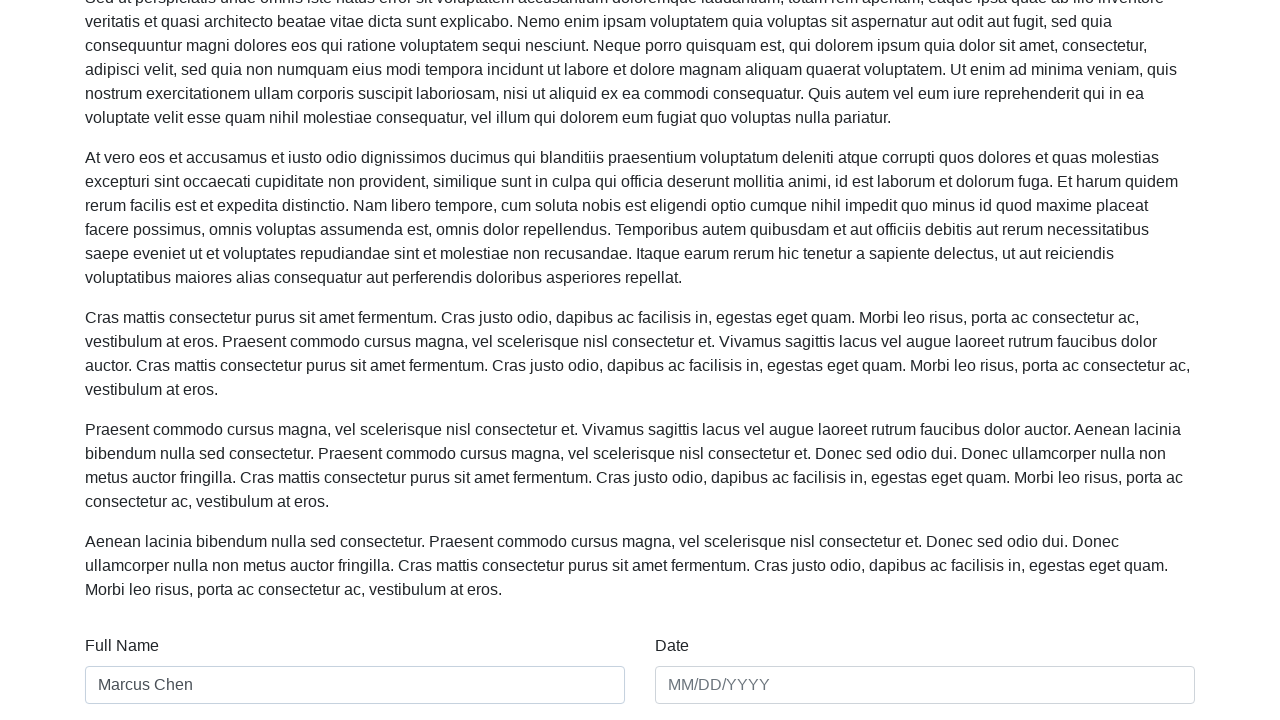

Filled date field with '03/15/2024' on #date
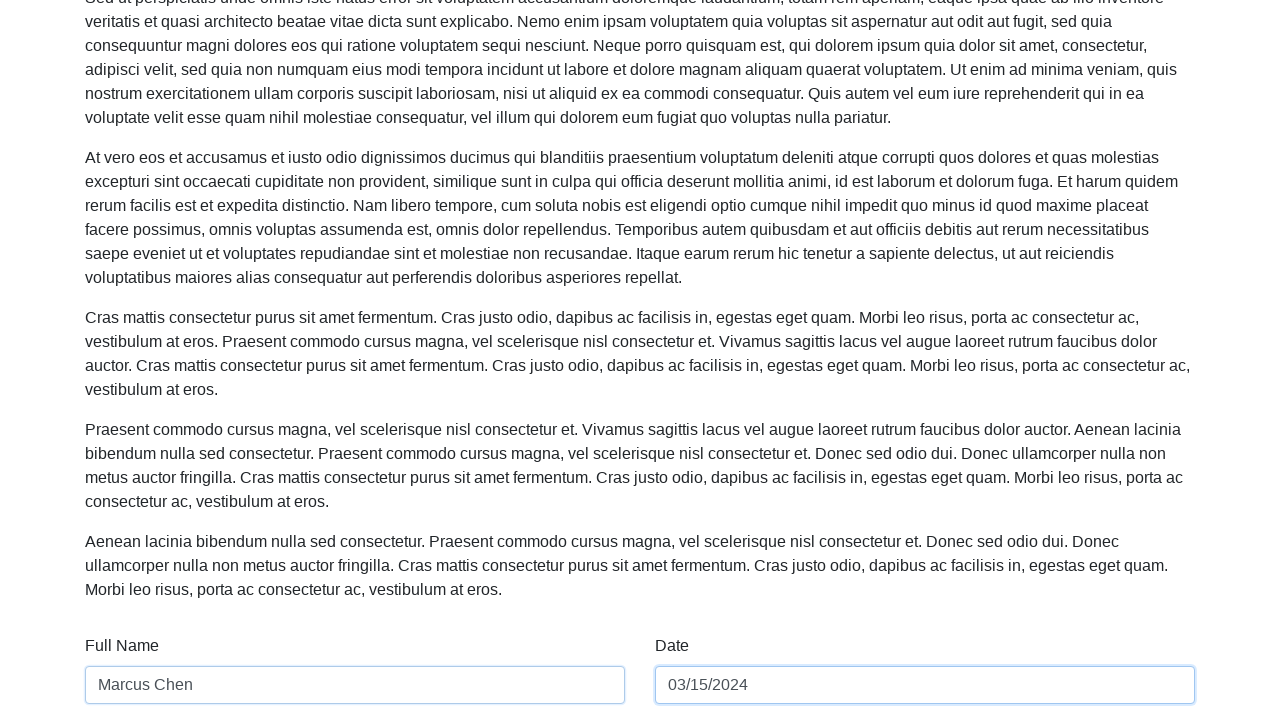

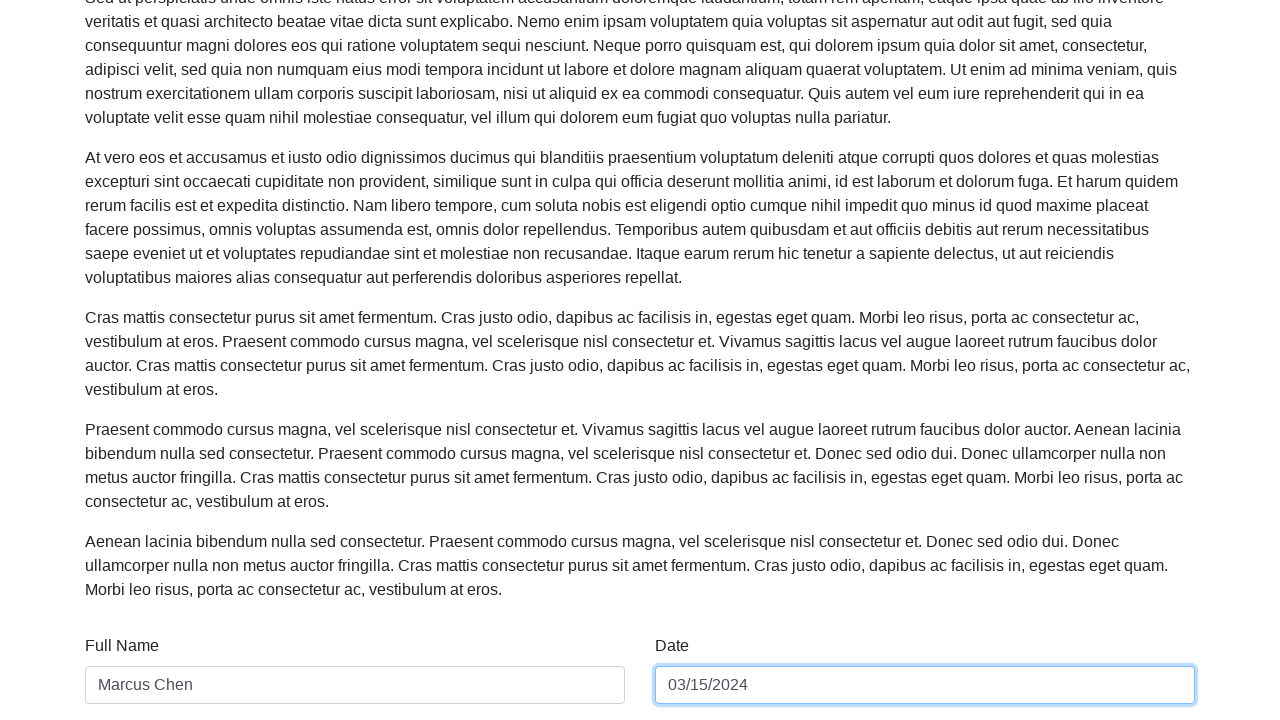